Tests drag-and-drop functionality within an iframe on the jQuery UI droppable demo page by switching to the iframe context and dragging an element onto a drop target.

Starting URL: https://jqueryui.com/droppable/

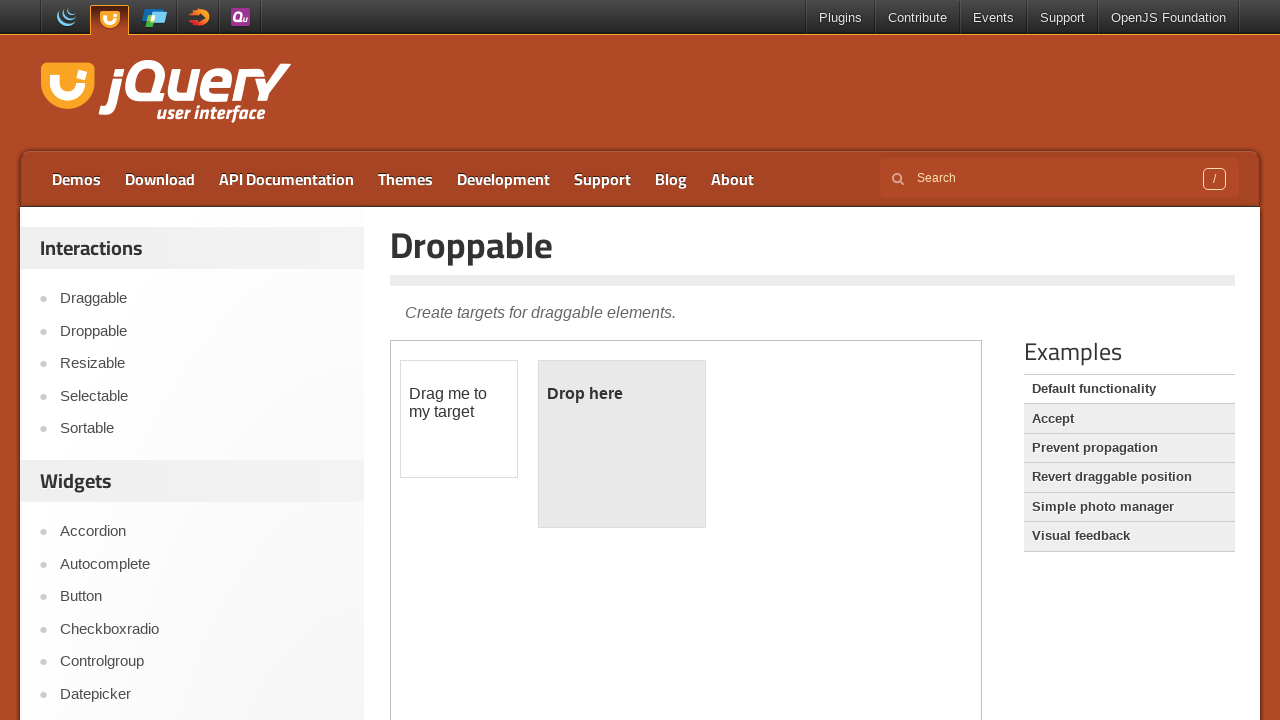

Located the demo iframe containing drag-drop elements
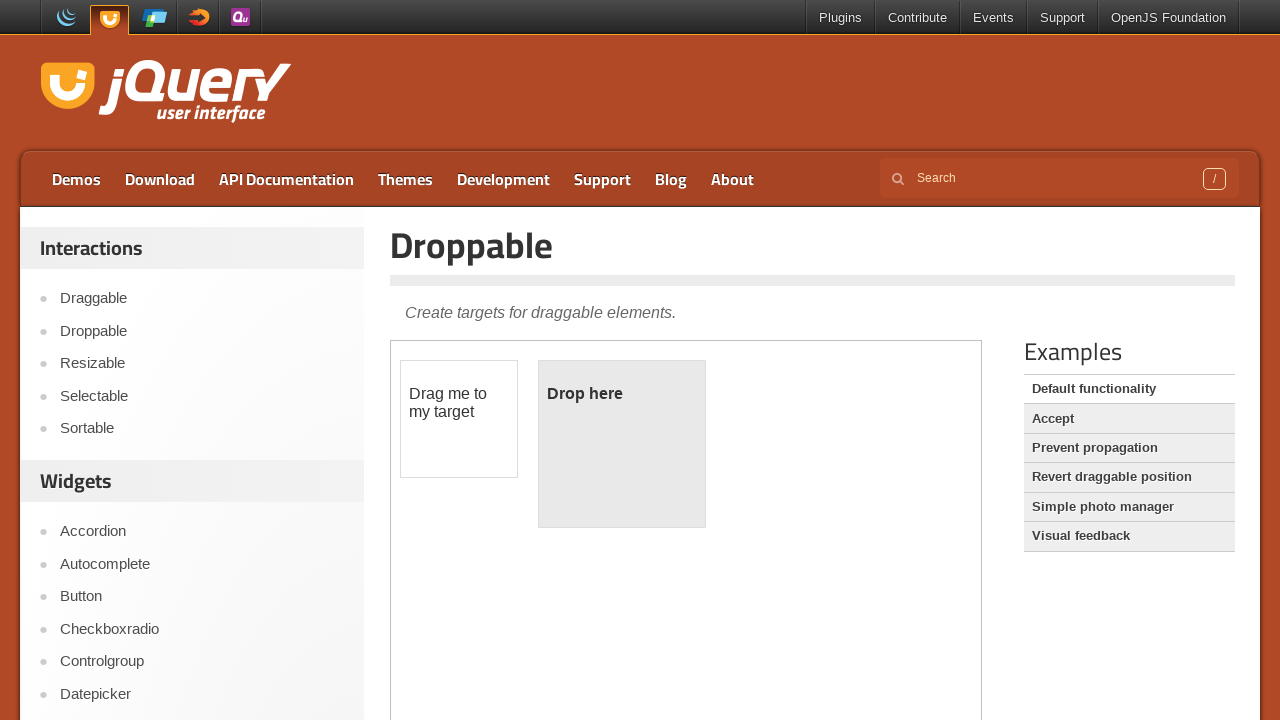

Located the draggable element within the iframe
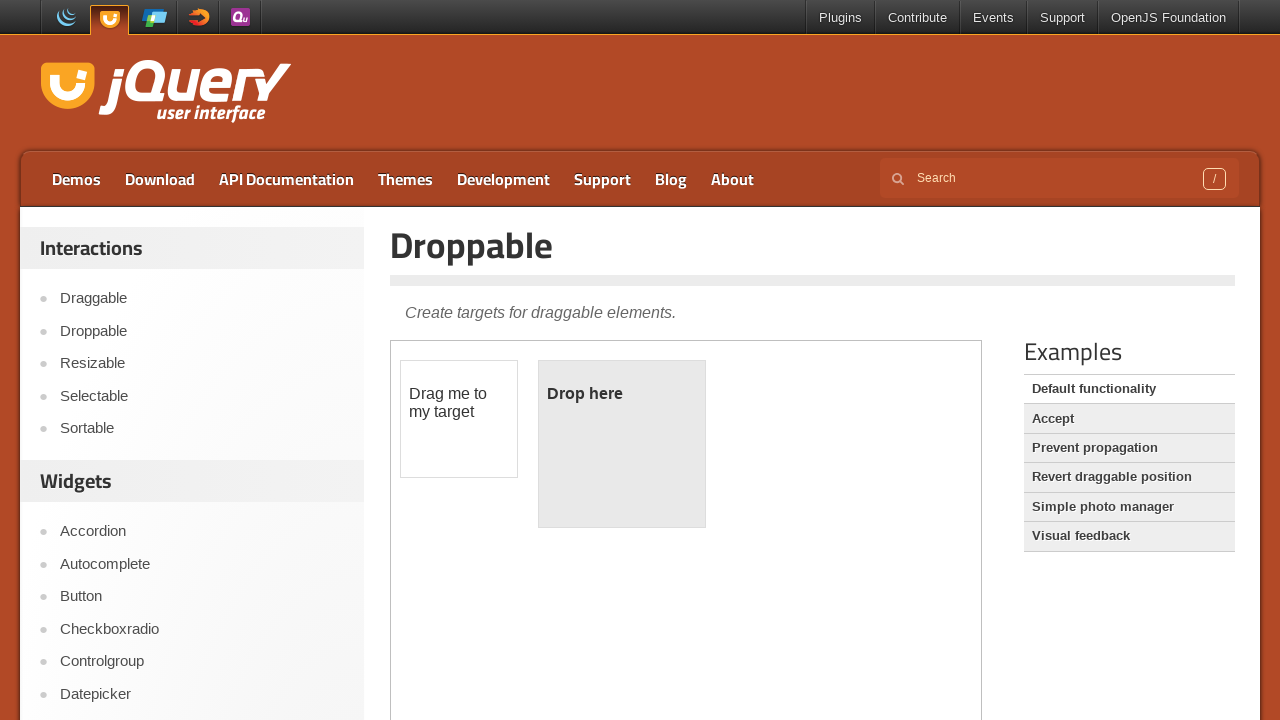

Located the droppable target element within the iframe
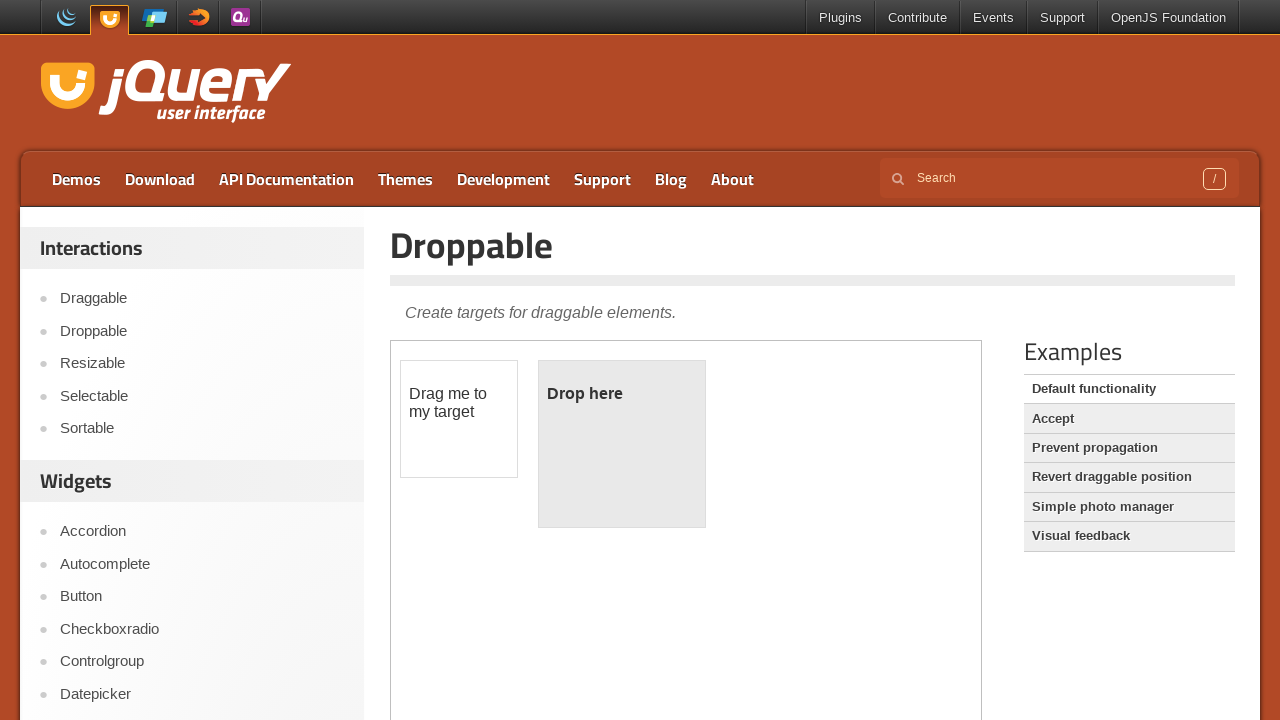

Successfully dragged the element onto the drop target at (622, 444)
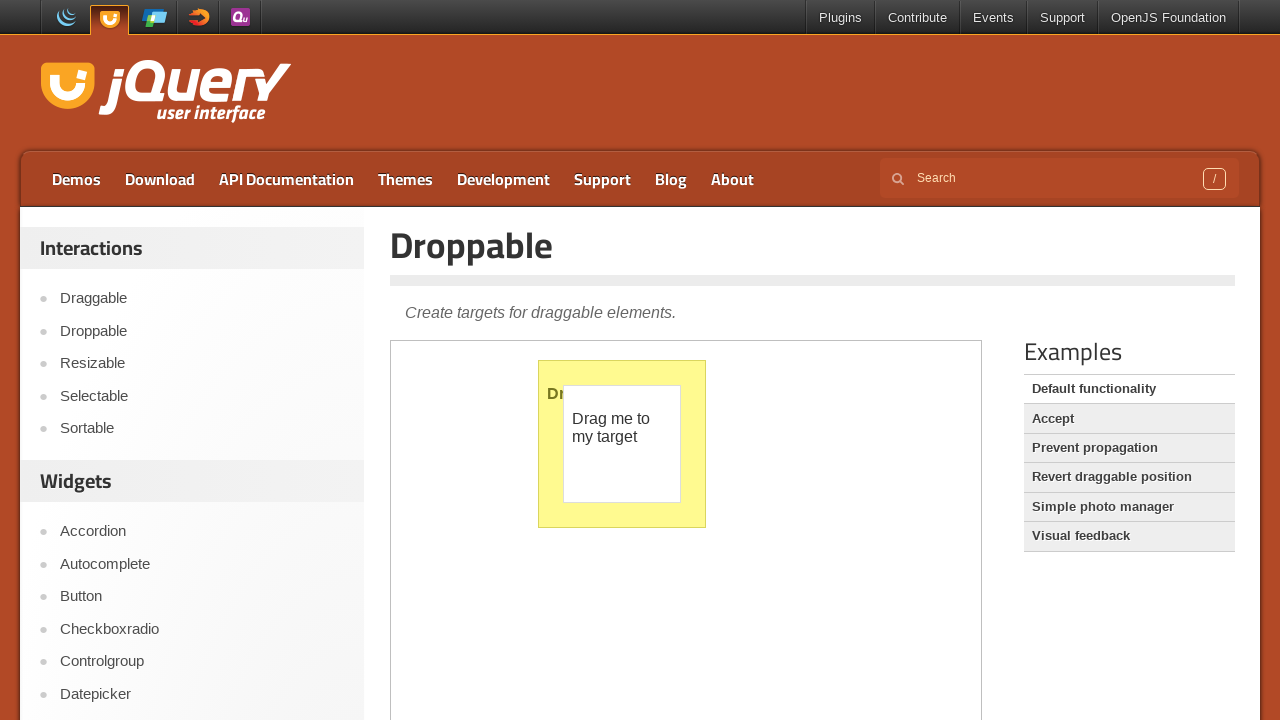

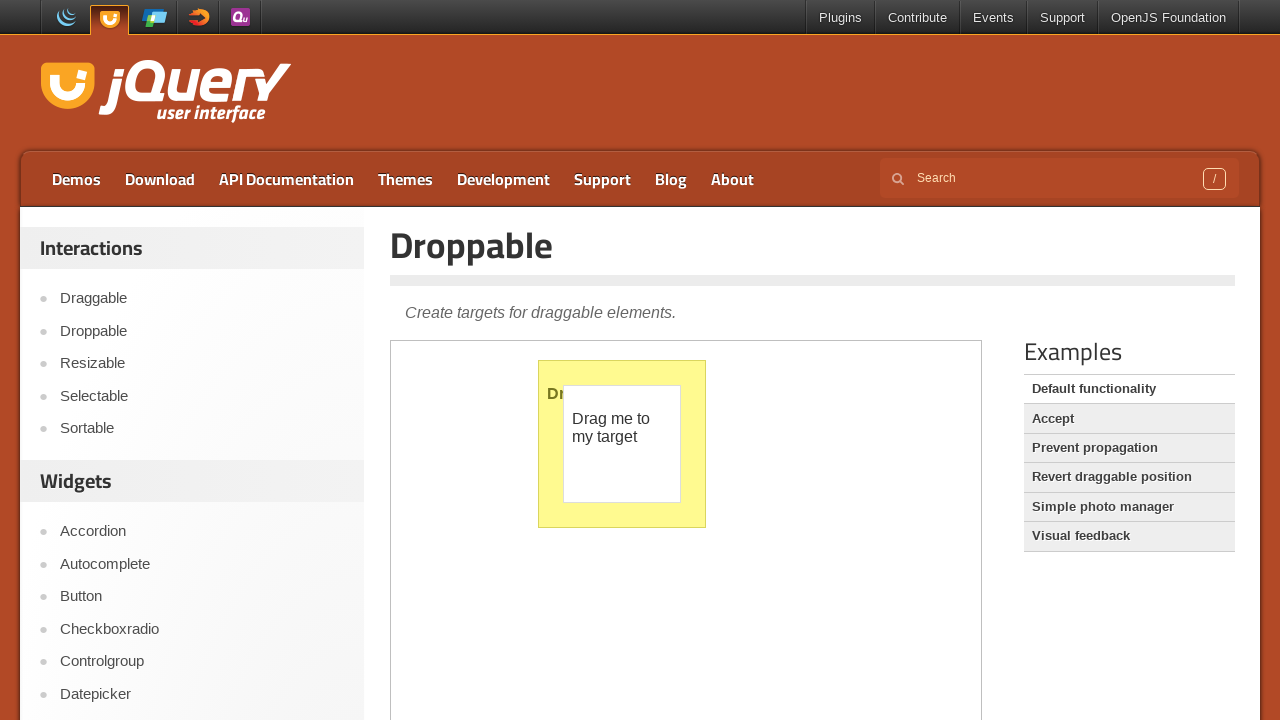